Tests filling the full name field in a text box form with a sample name

Starting URL: https://demoqa.com/text-box

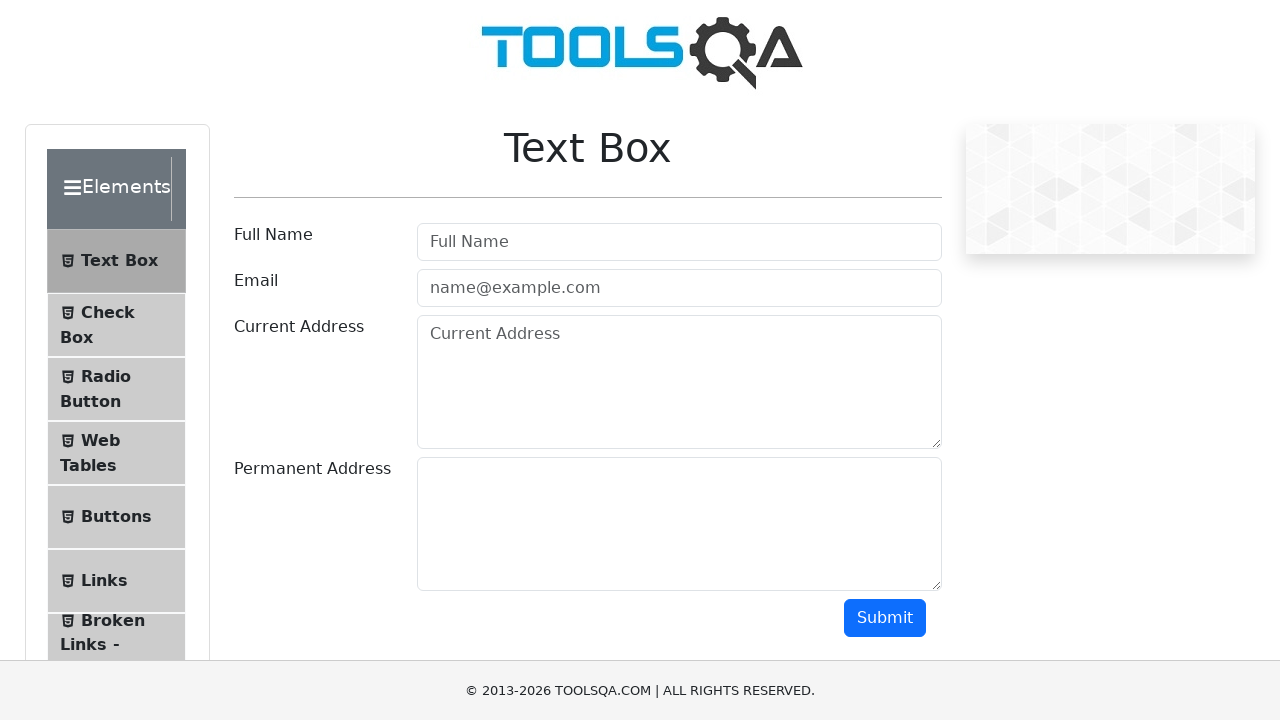

Filled full name field with 'Aijan' on #userName
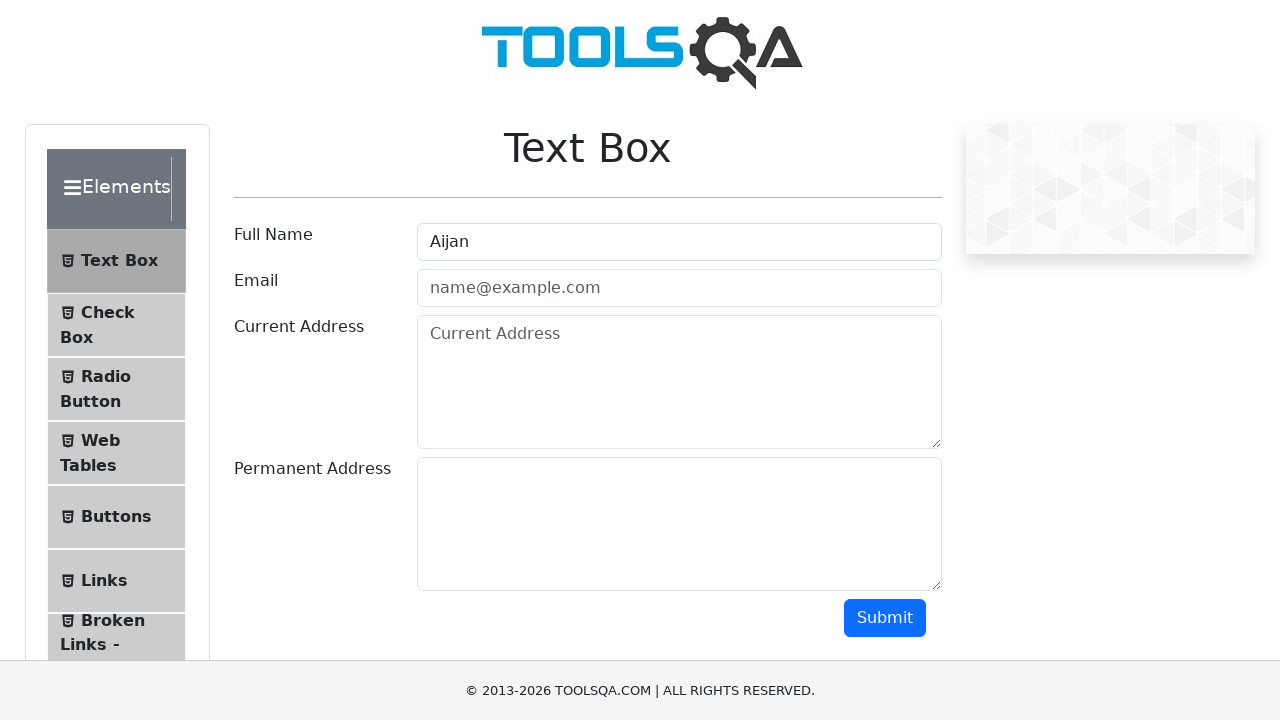

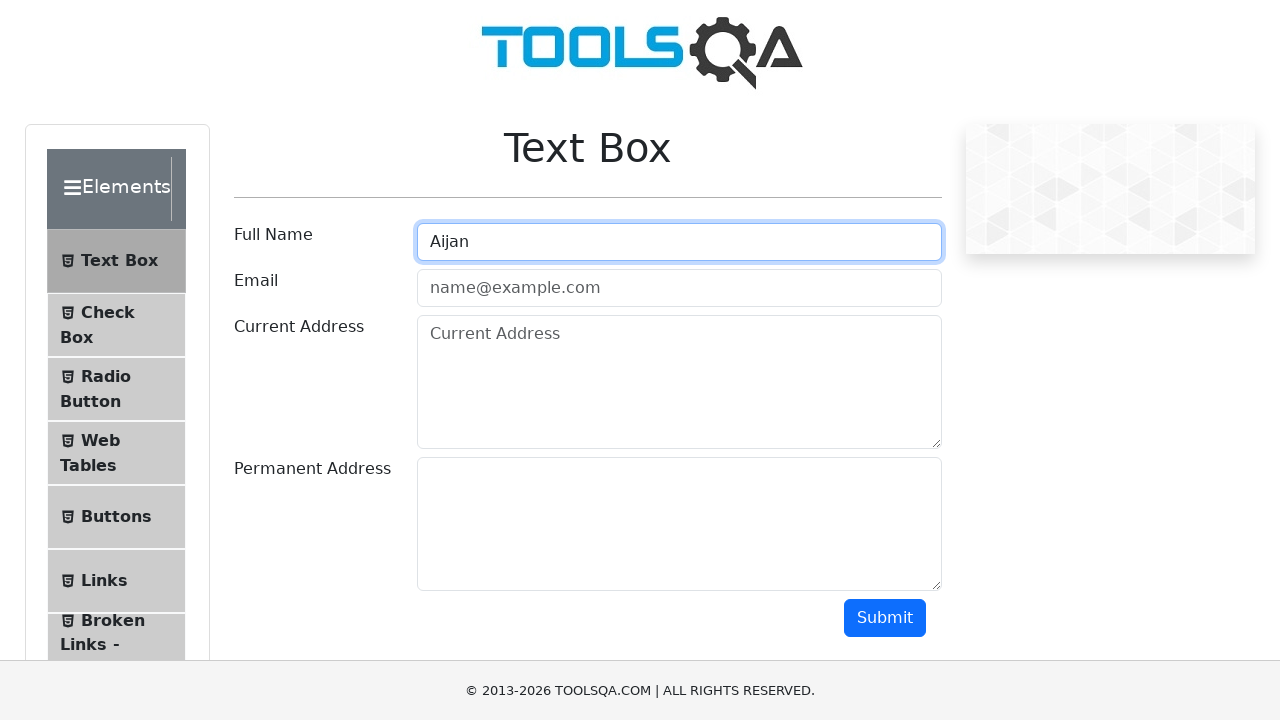